Unit test that verifies Python.org search functionality works correctly by searching for 'pycon' and checking that results are found

Starting URL: http://www.python.org

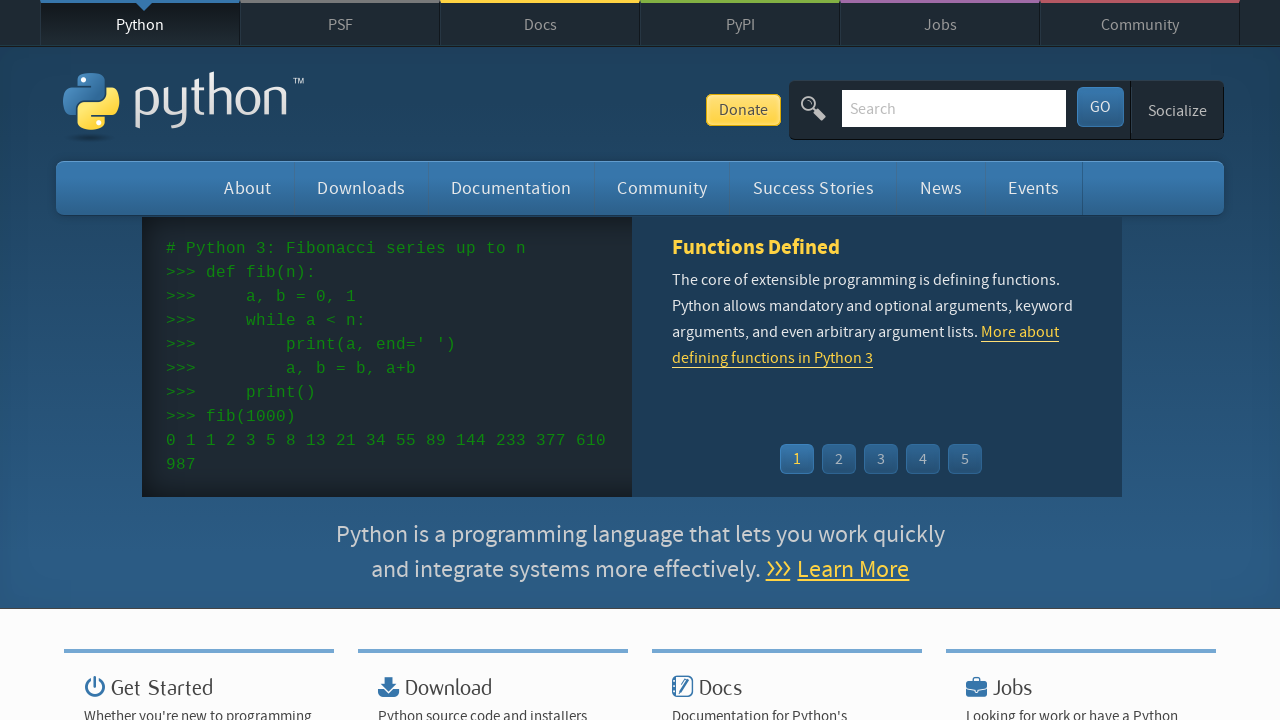

Verified page title contains 'Python'
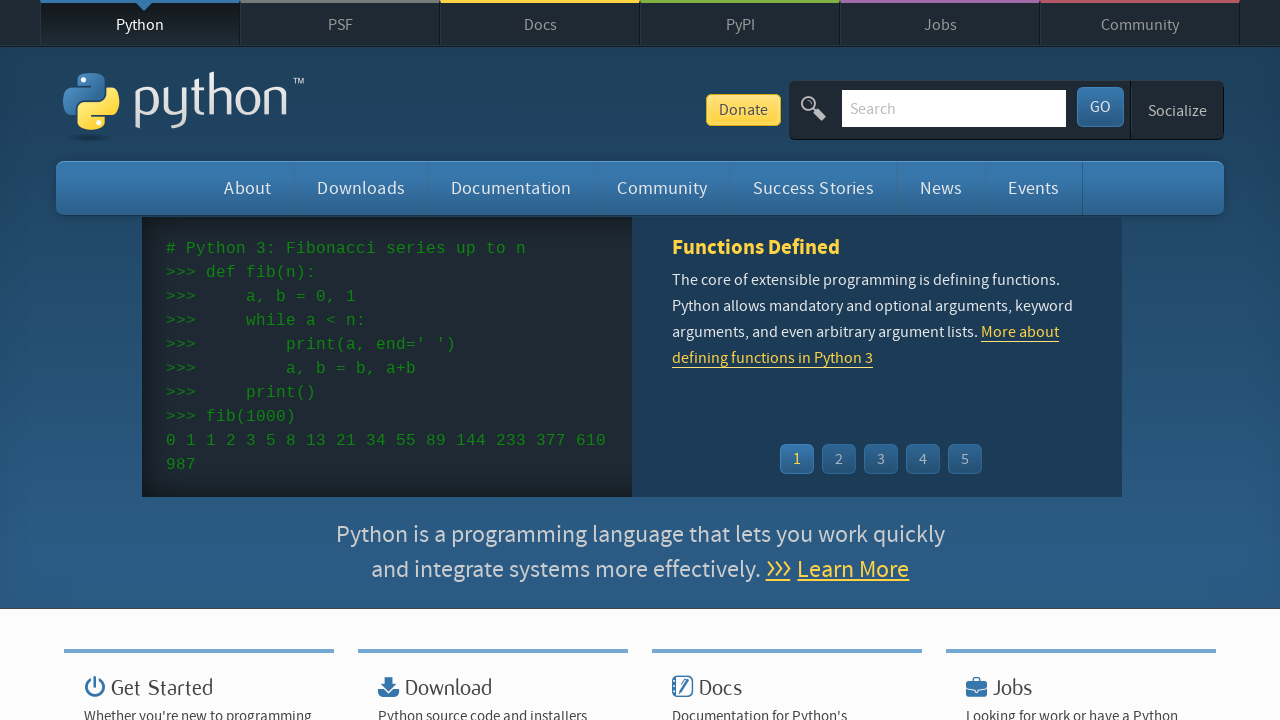

Filled search input with 'pycon' on input[name='q']
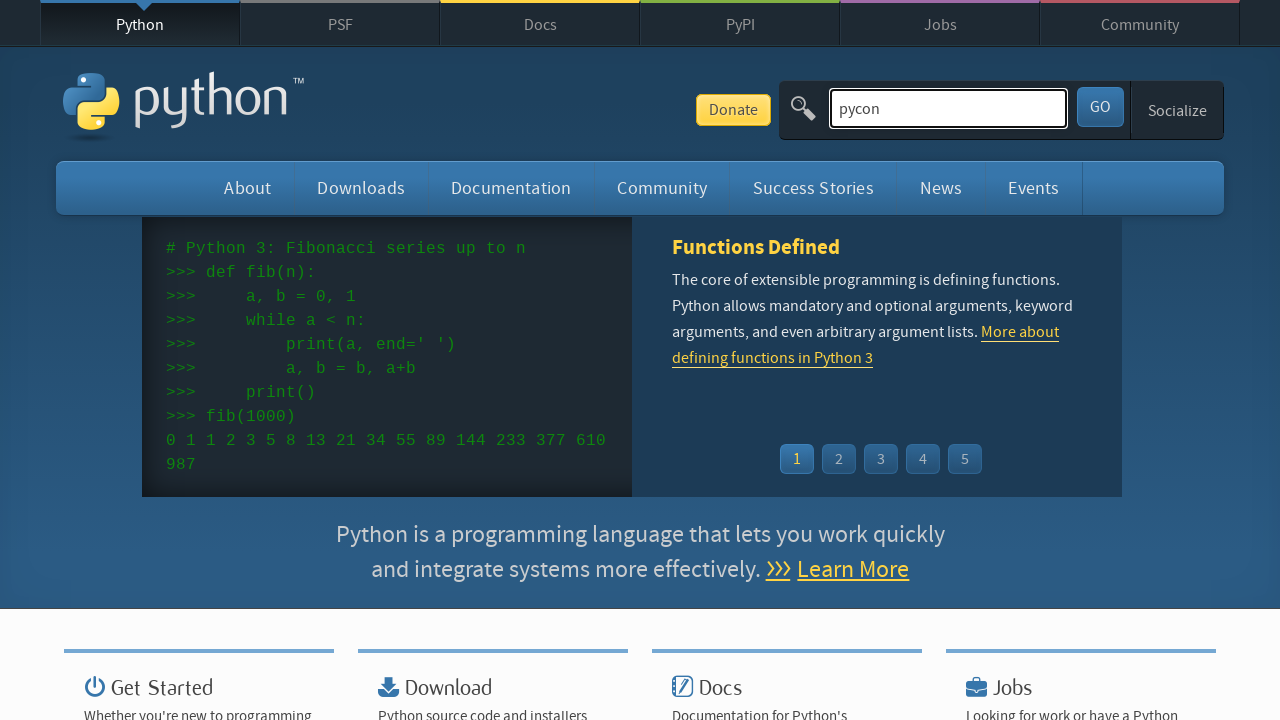

Pressed Enter to submit search on input[name='q']
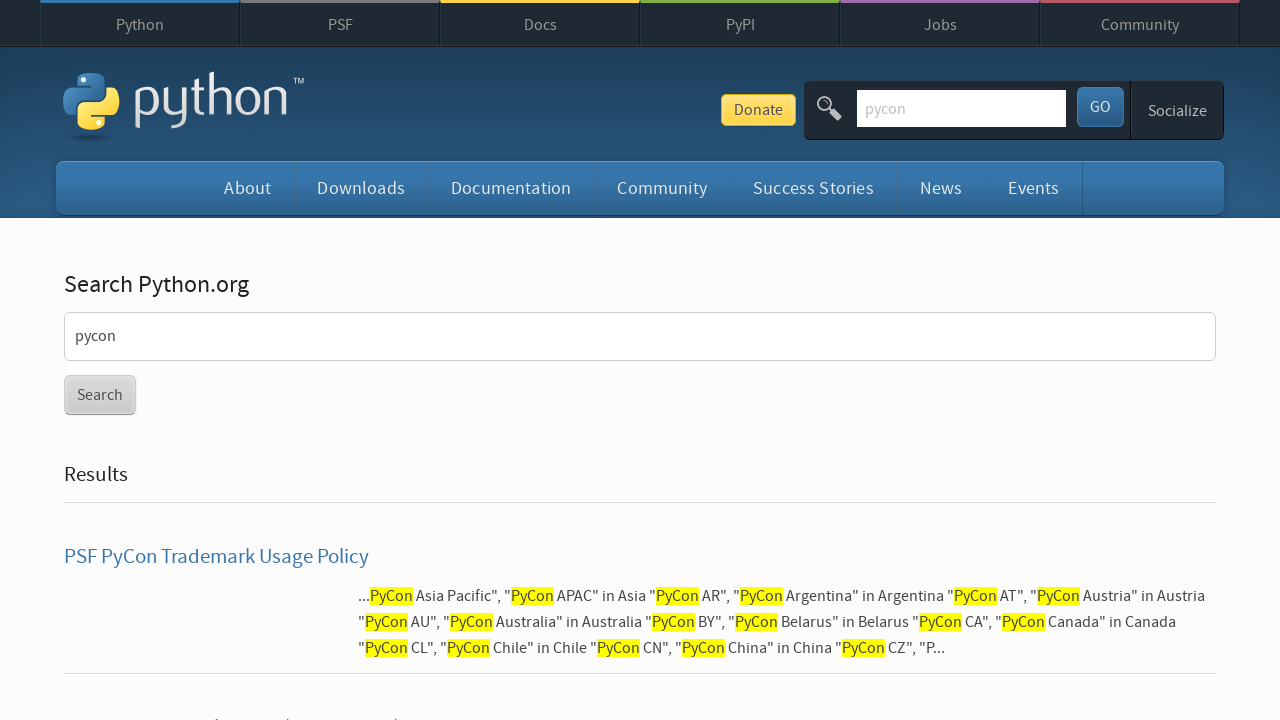

Page loaded after search submission
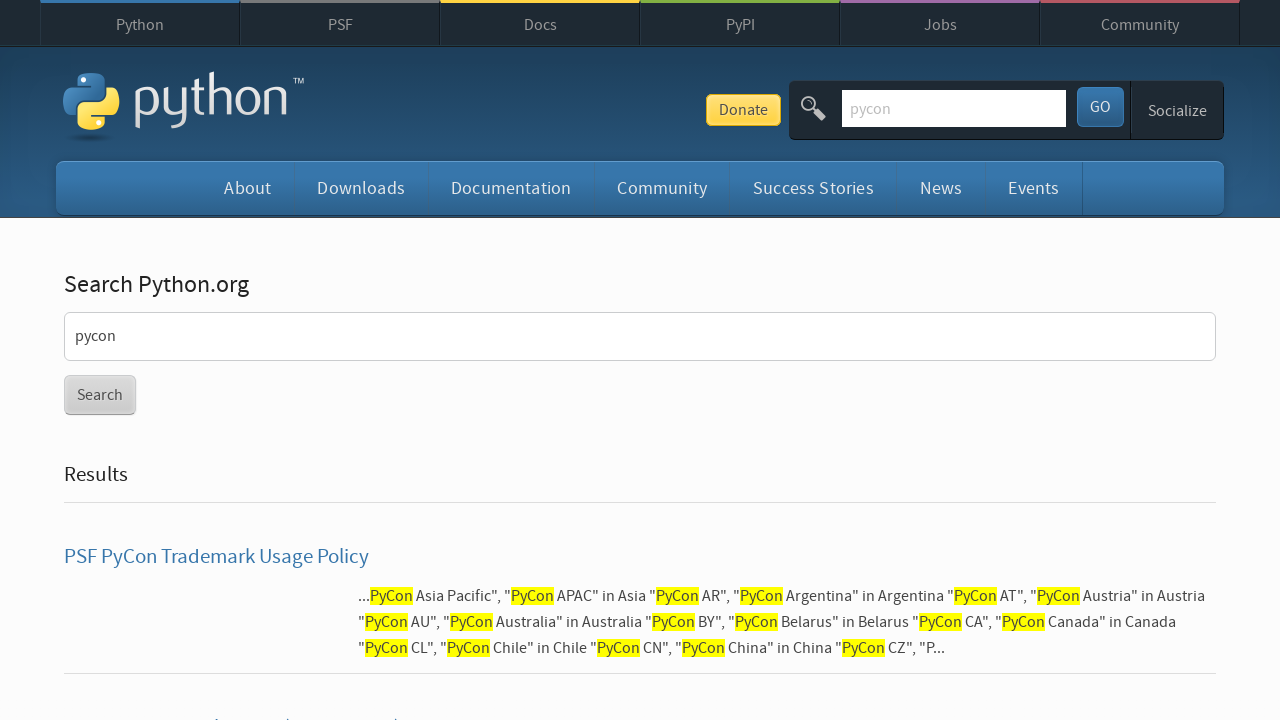

Verified search results were found for 'pycon'
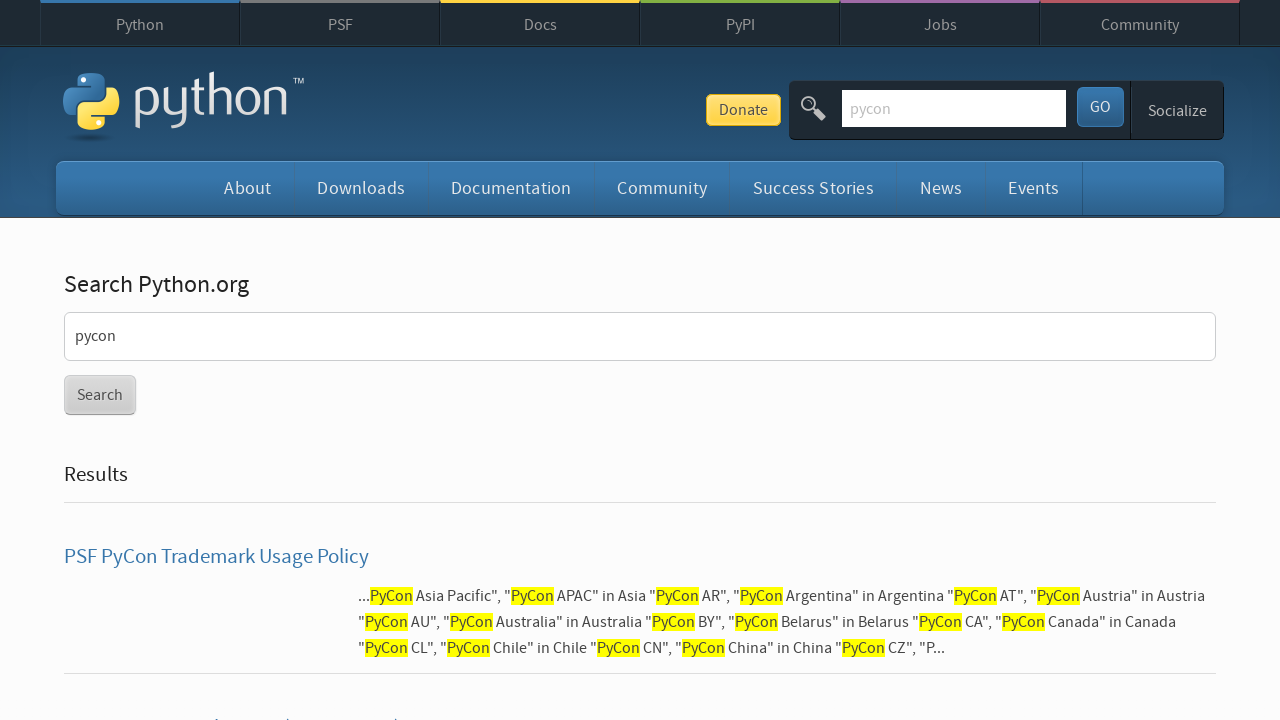

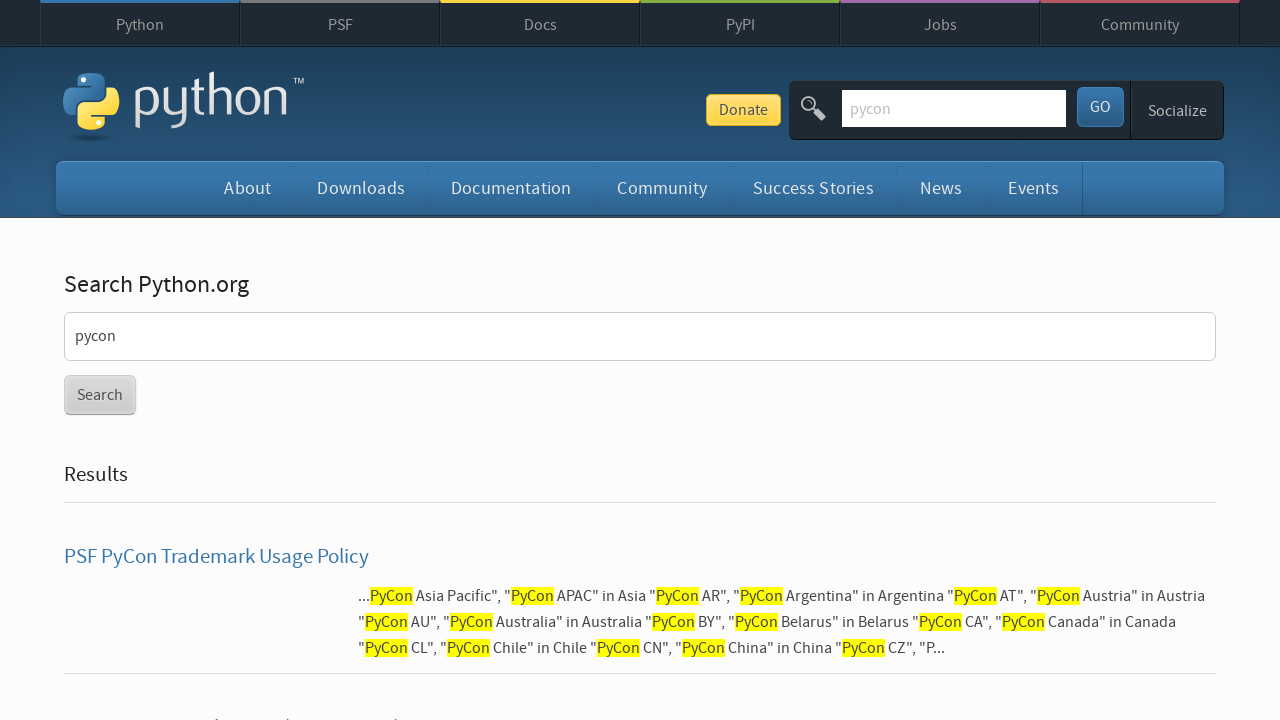